Performs a full user journey on Twitch mobile: searches for "StarCraft II", scrolls results, clicks a channel, and verifies that the video player loads and begins playback.

Starting URL: https://m.twitch.tv/

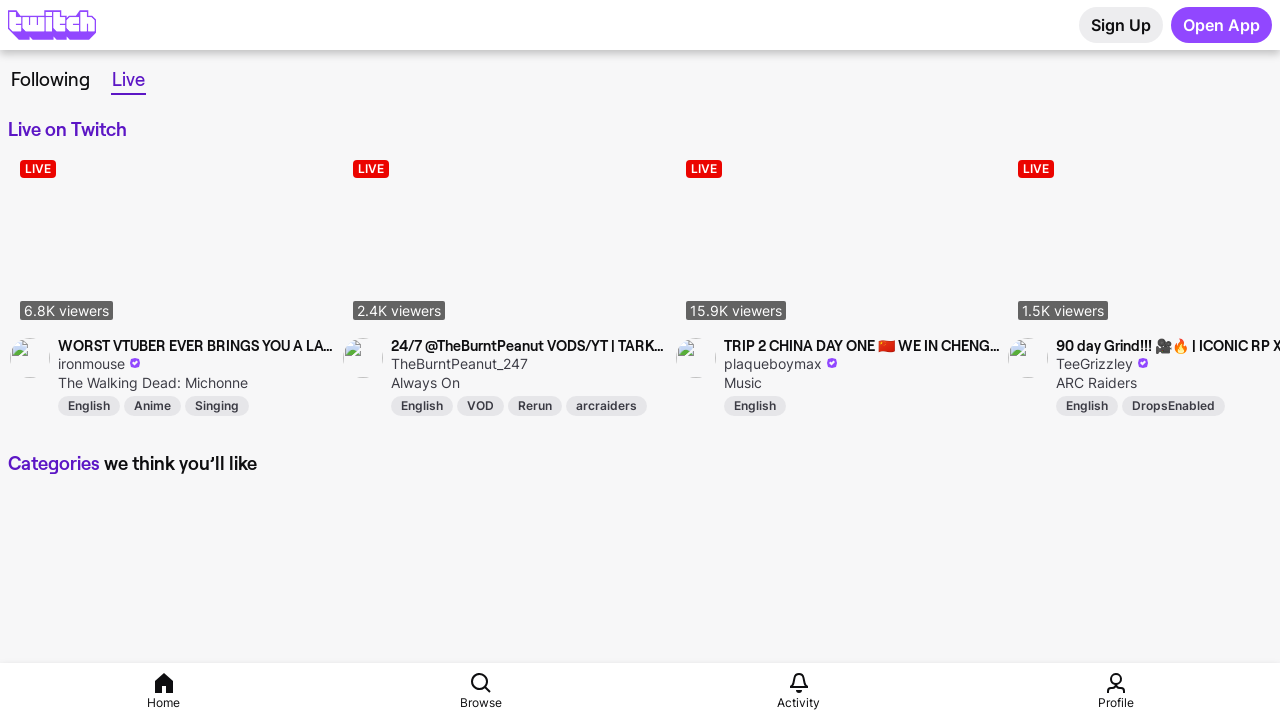

Waited for Twitch mobile page to fully load
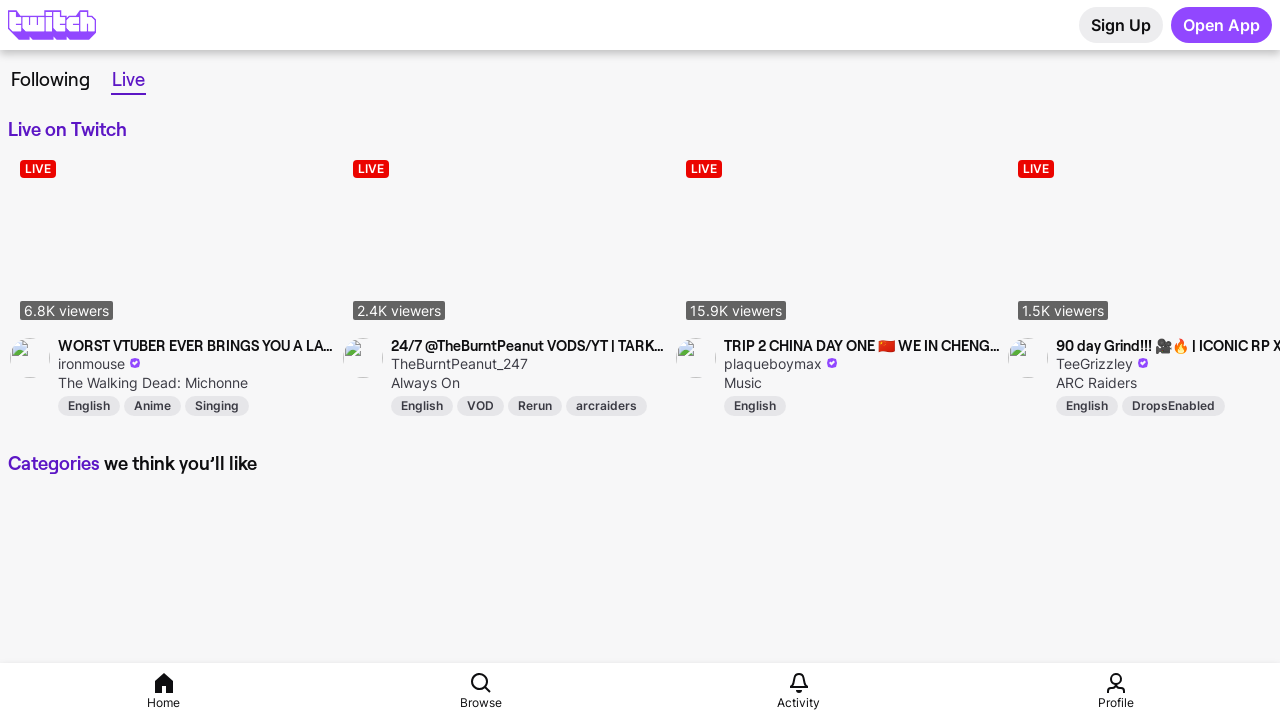

Scrolled search icon into view
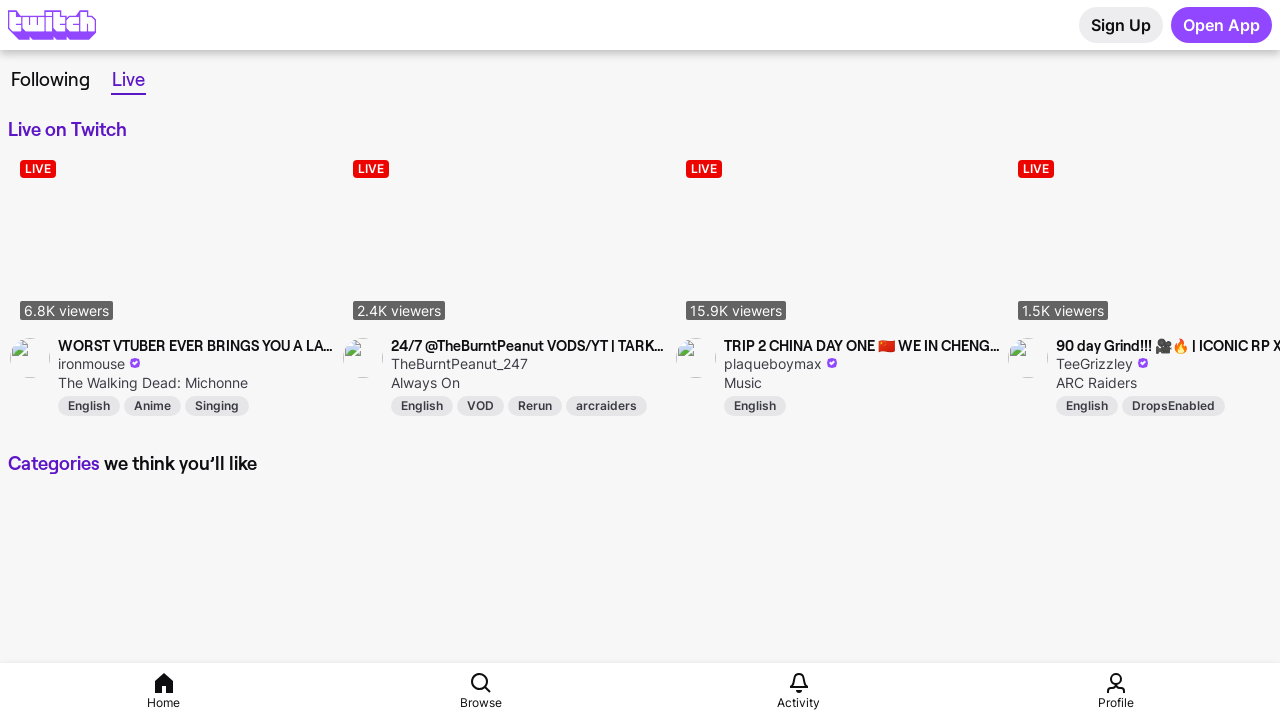

Clicked search icon to open search at (481, 683) on body > div:nth-child(1) > div:nth-child(2) > a:nth-child(2) > div:nth-child(1) >
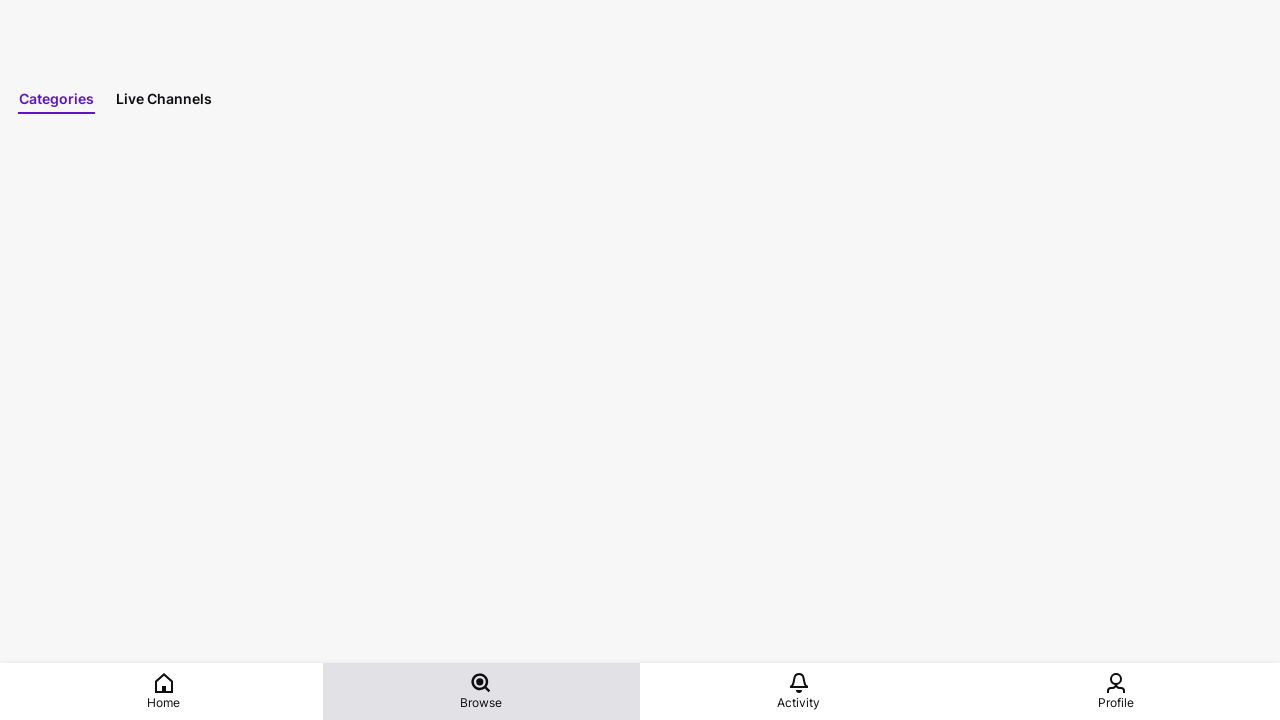

Search input field became visible
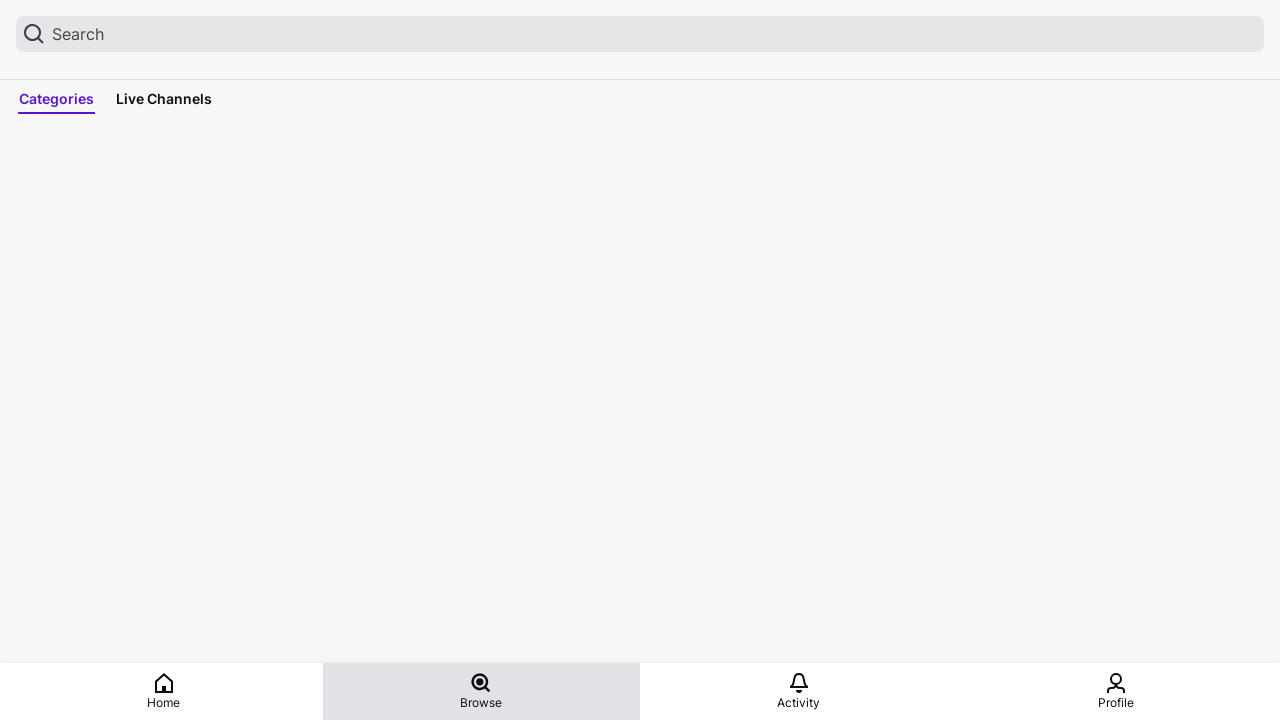

Filled search field with 'StarCraft II' on xpath=//html[1]/body[1]/div[1]/div[1]/div[2]/header[1]/div[1]/div[1]/div[1]/div[
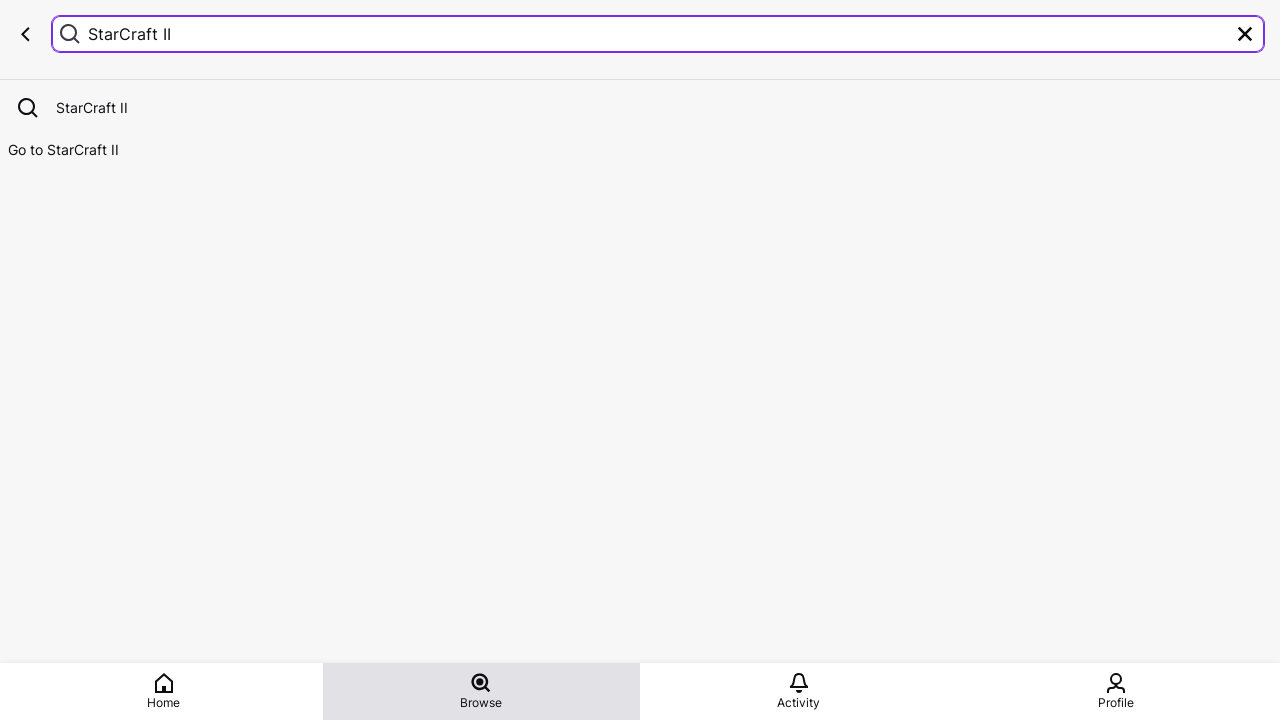

Pressed Enter to search for StarCraft II on xpath=//html[1]/body[1]/div[1]/div[1]/div[2]/header[1]/div[1]/div[1]/div[1]/div[
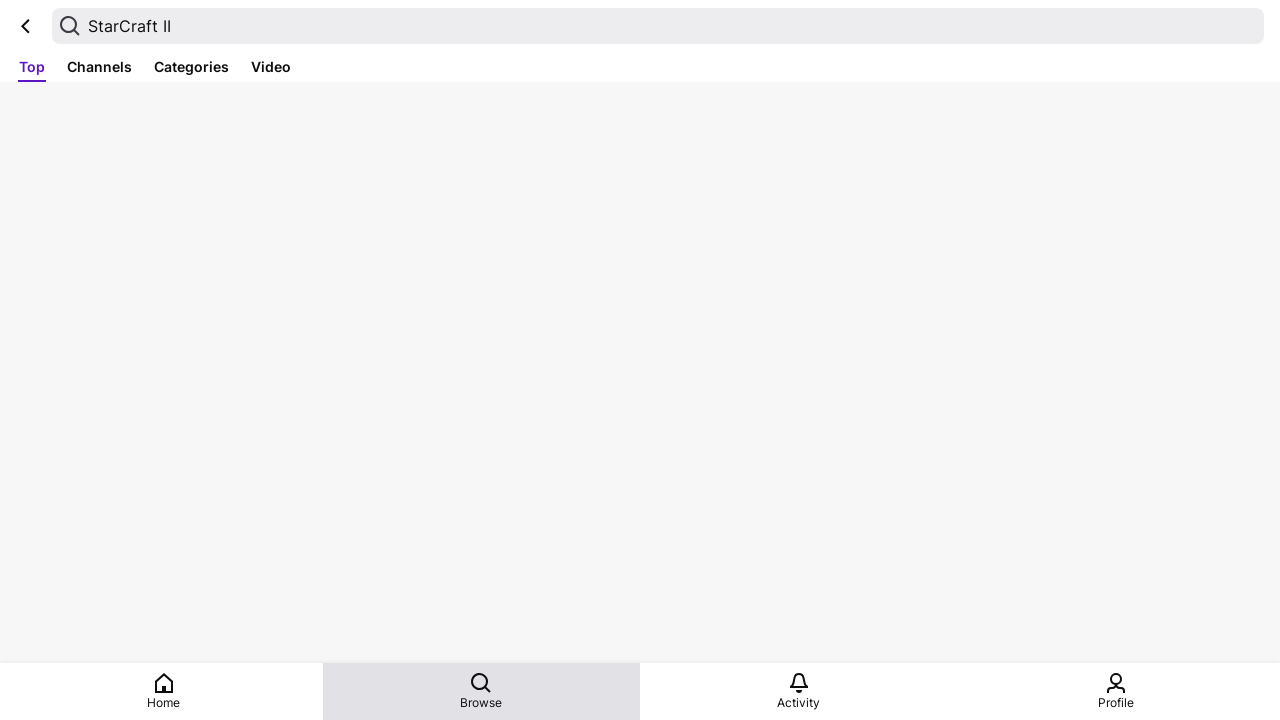

Scrolled to bottom of search results (scroll 1/2)
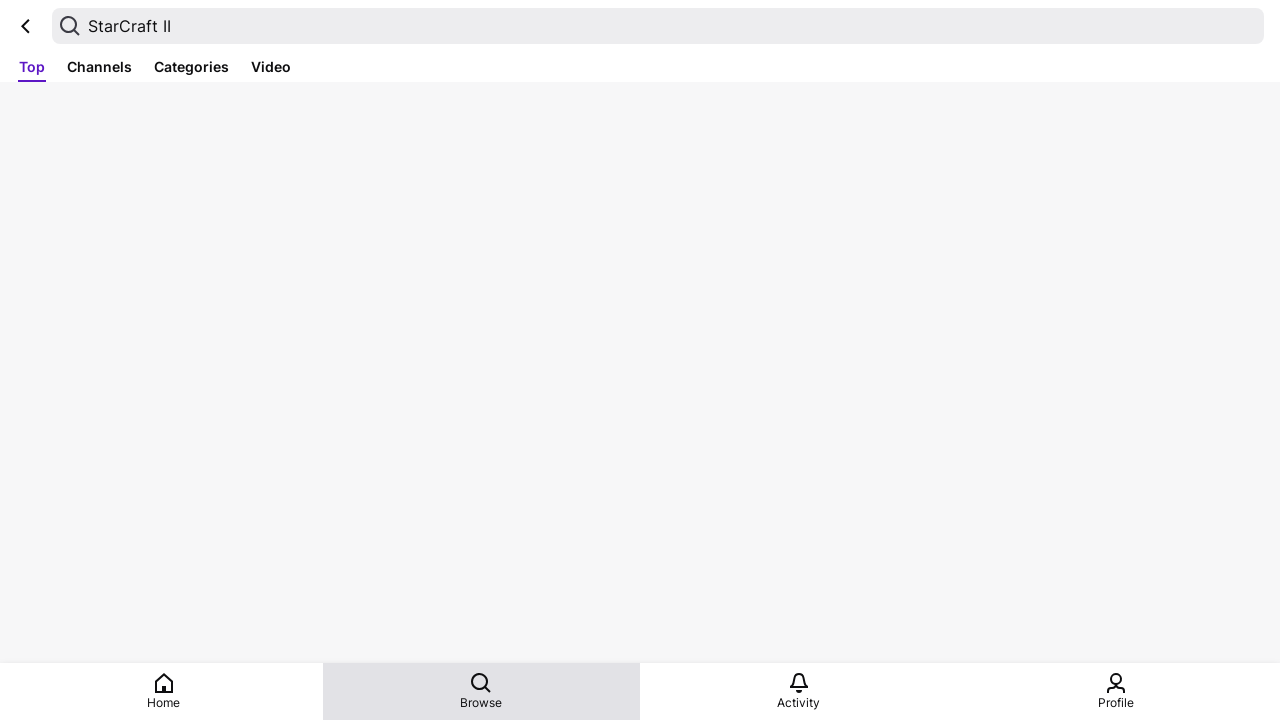

Waited 2 seconds for content to load after scroll
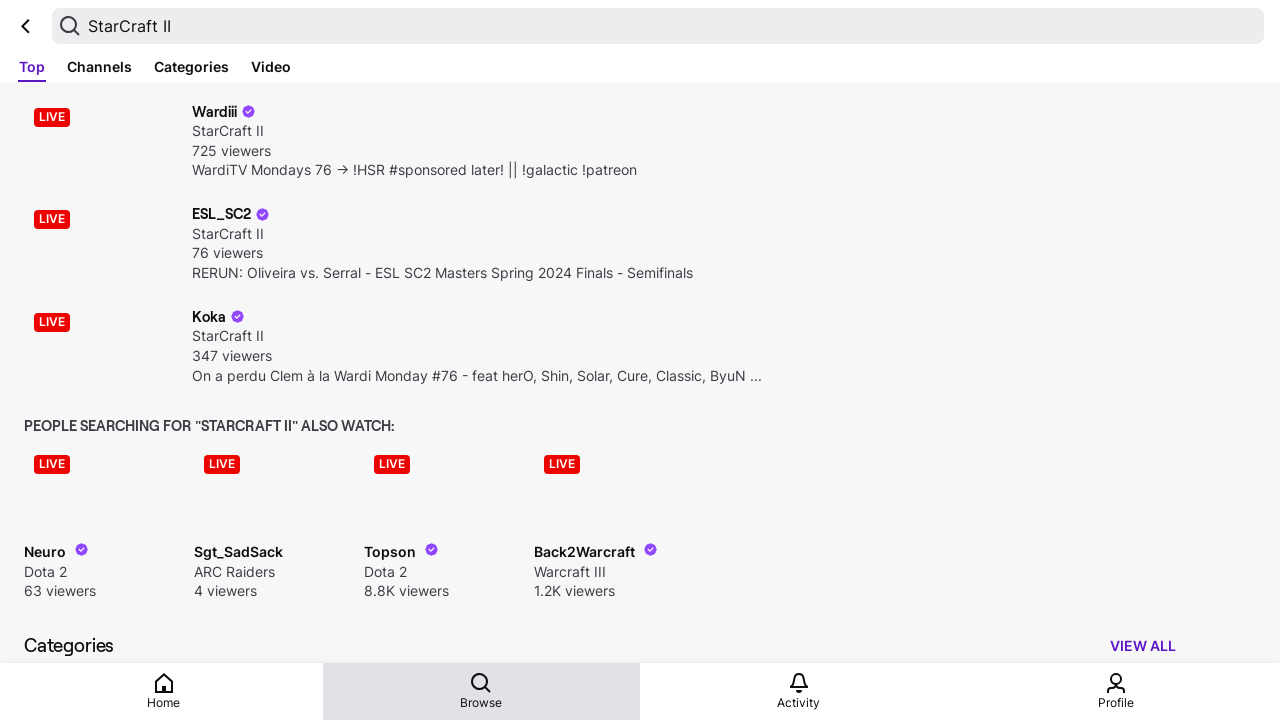

Scrolled to bottom of search results (scroll 2/2)
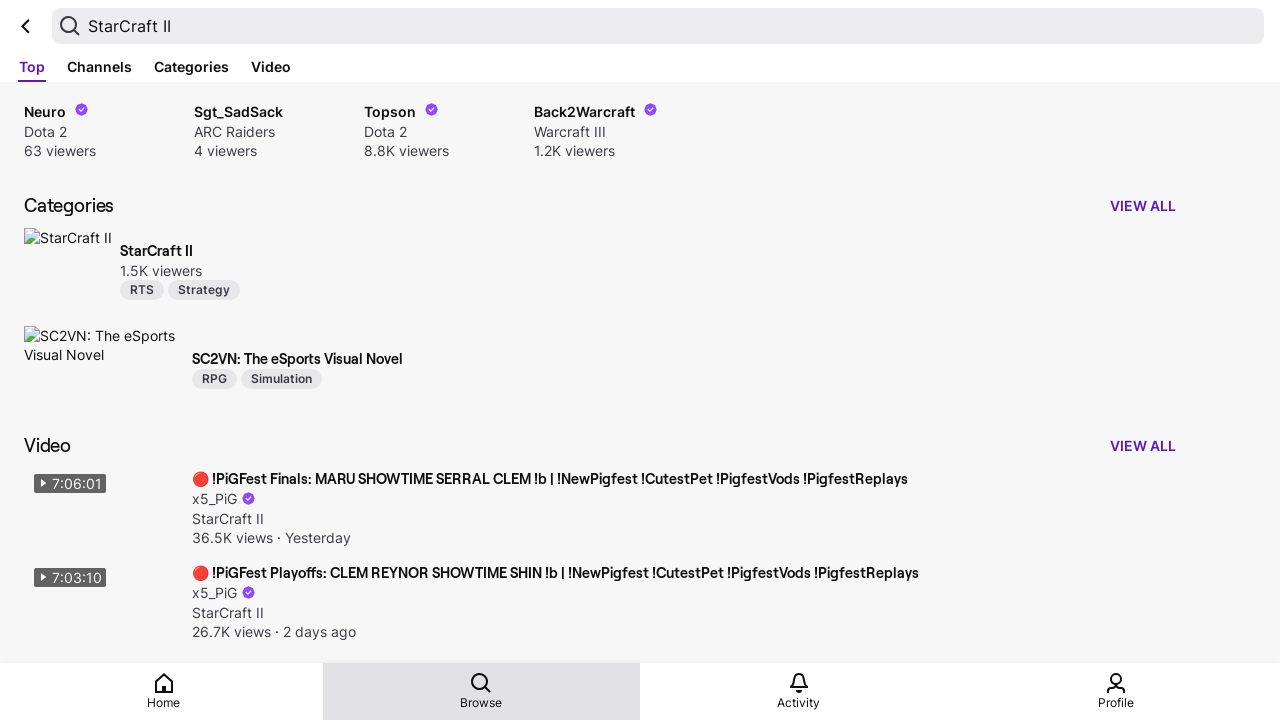

Waited 2 seconds for content to load after scroll
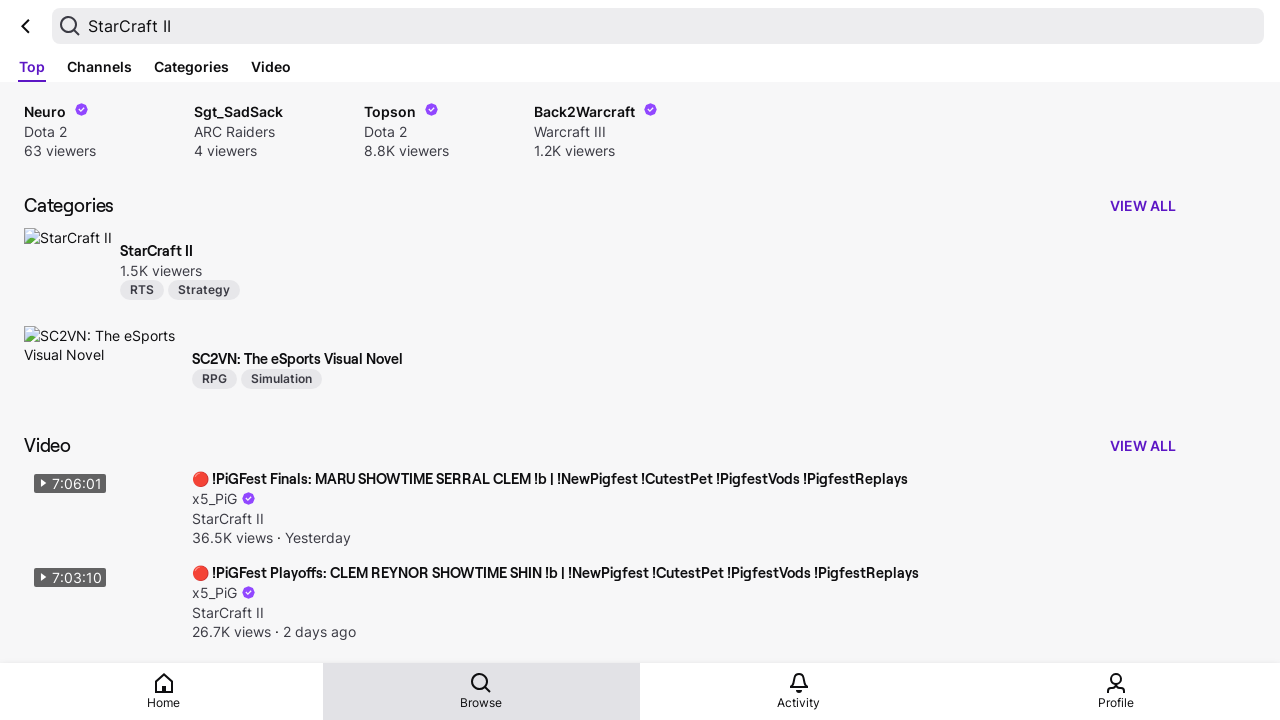

Scrolled first channel result into view
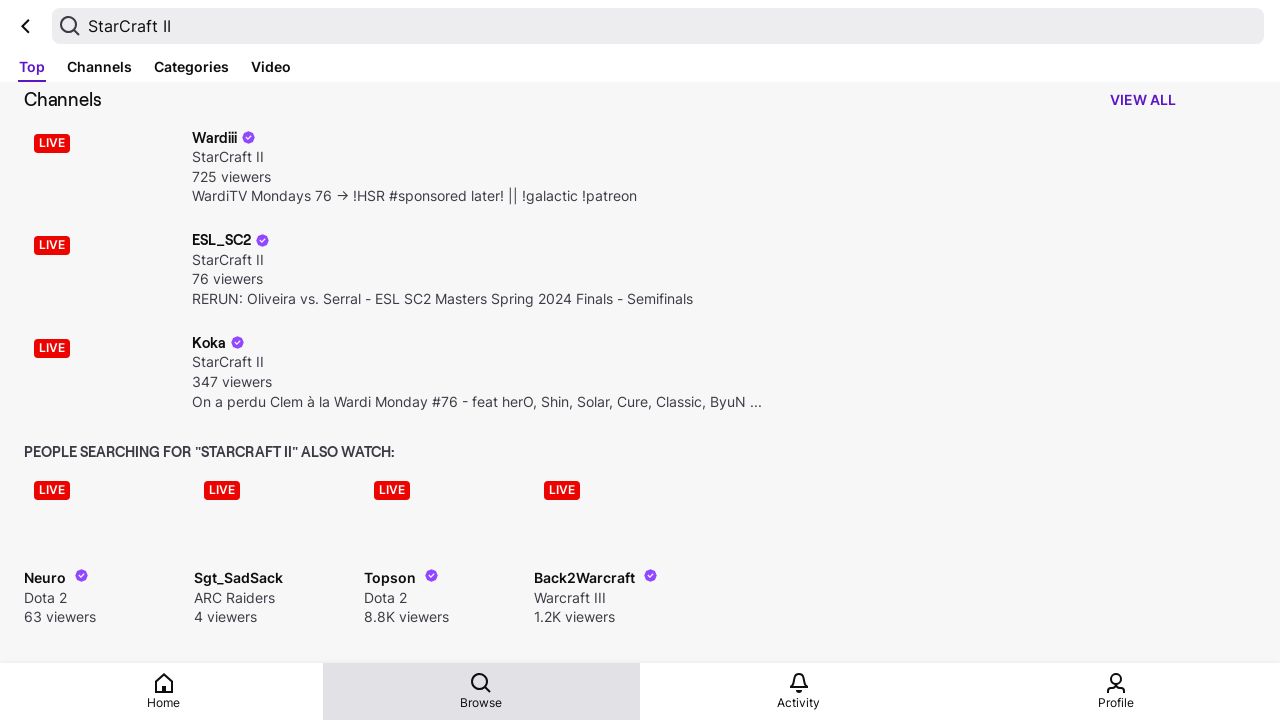

Clicked on first channel in search results at (600, 167) on (//button[contains(@class, 'ScCoreLink-sc-16kq0mq-0')])[1]
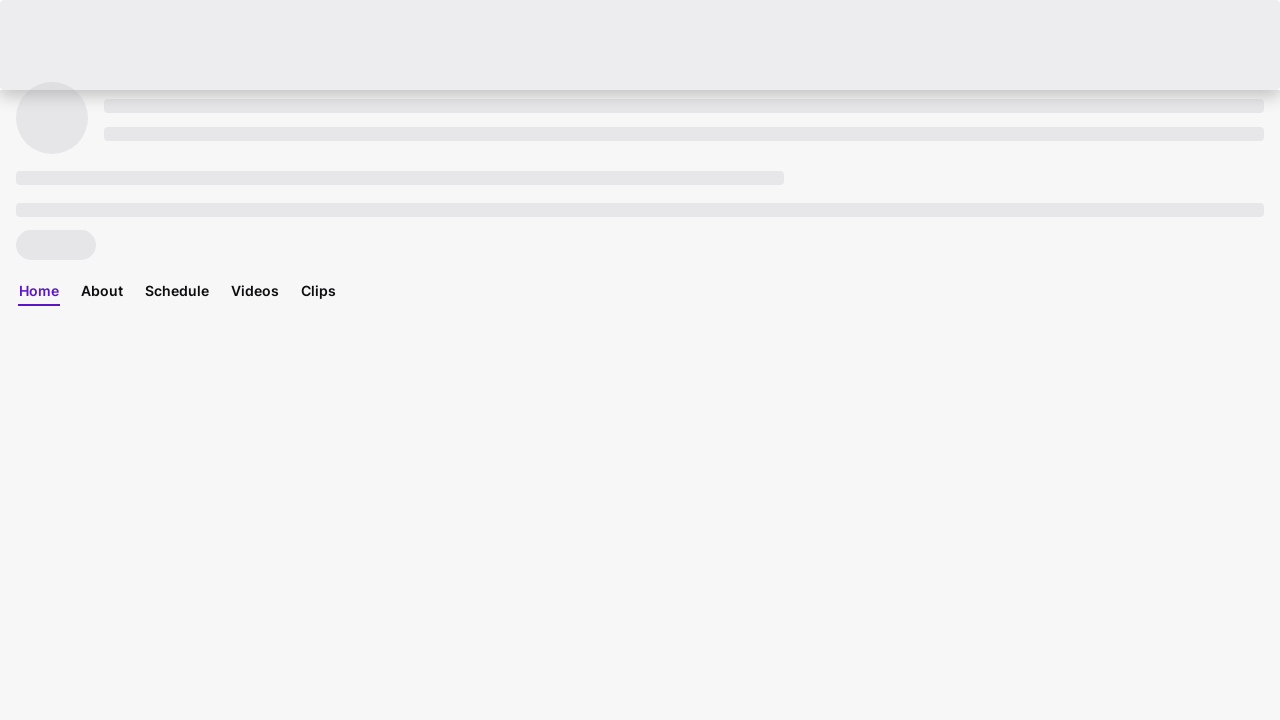

Channel page fully loaded
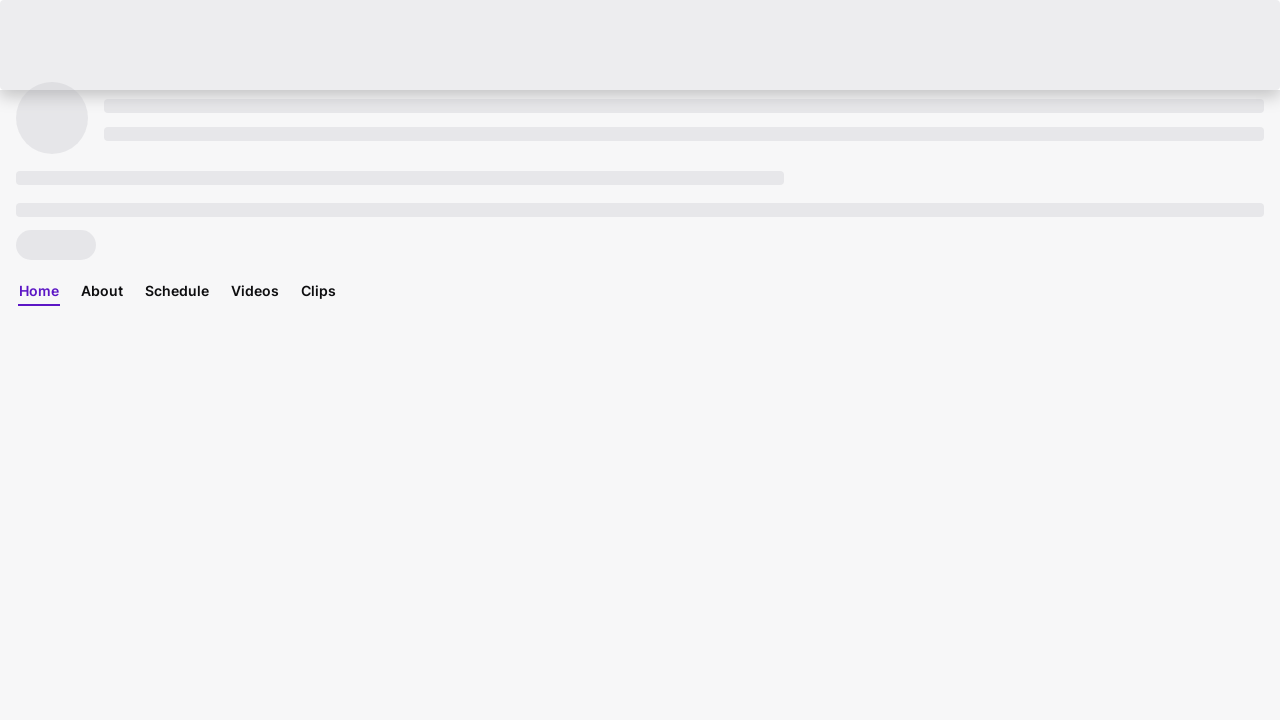

Video player element attached to DOM
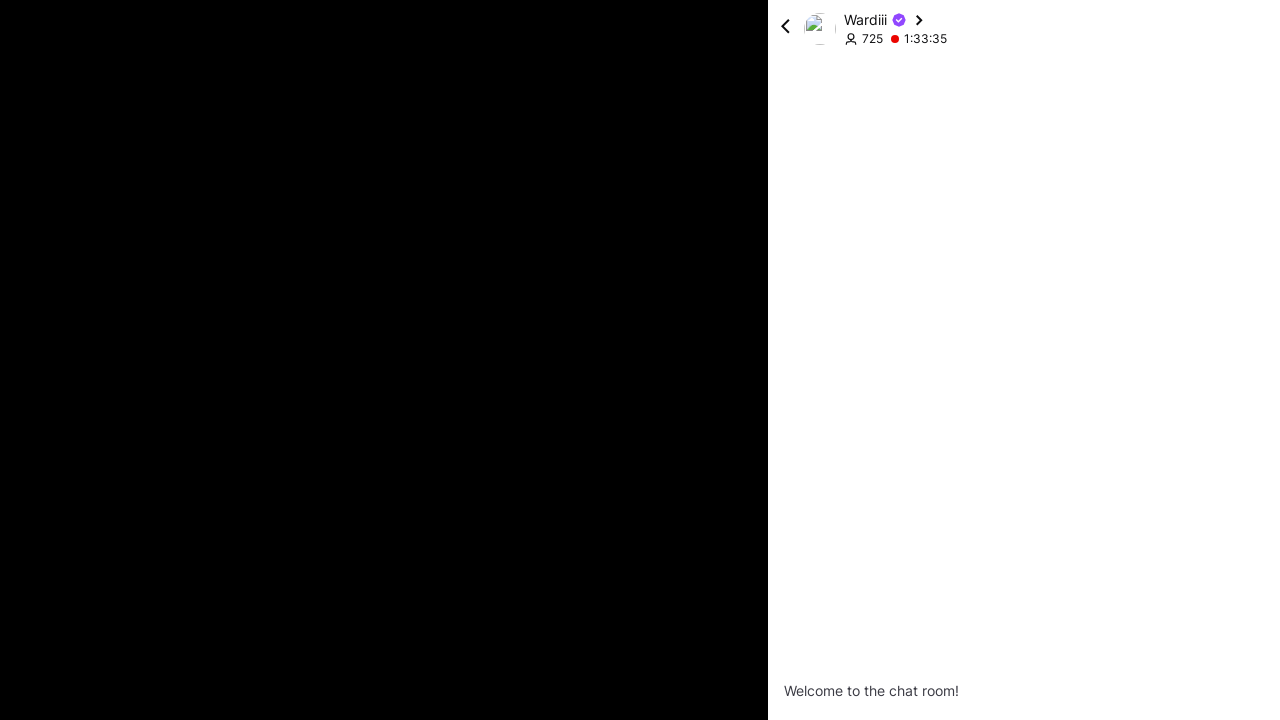

Checked video playback status (attempt 1/6): paused=True
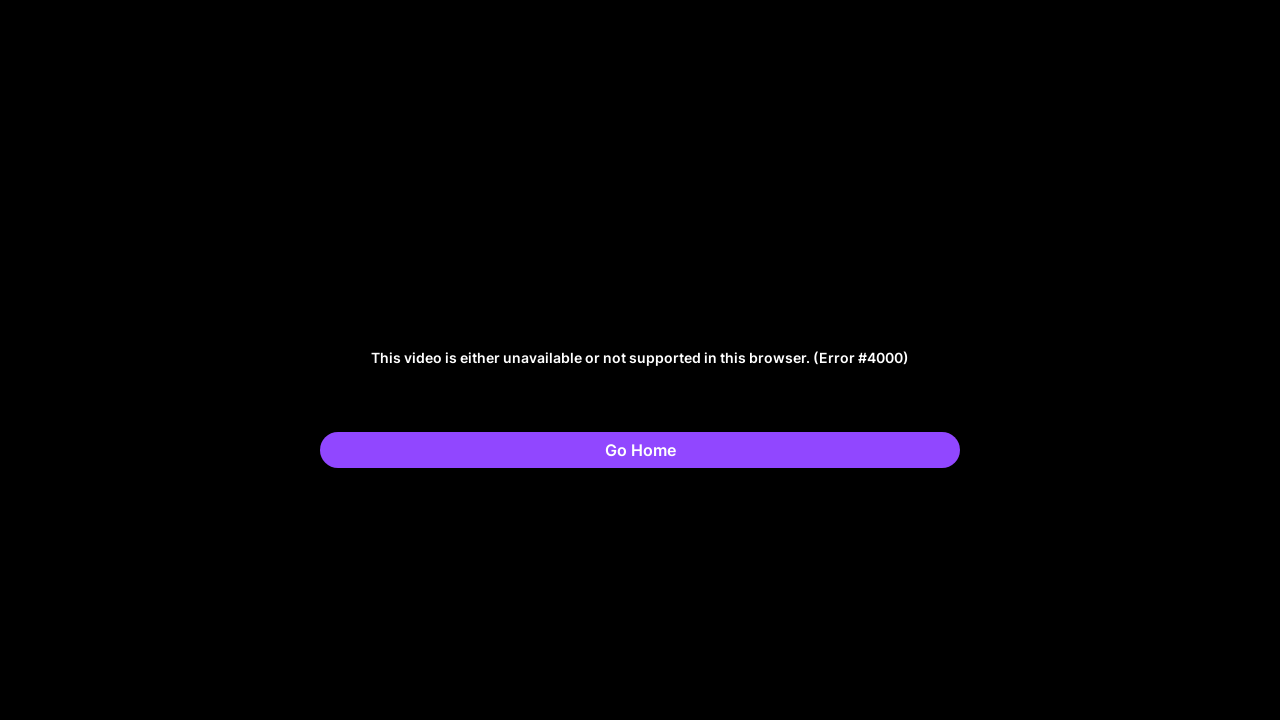

Waited 5 seconds before next playback check
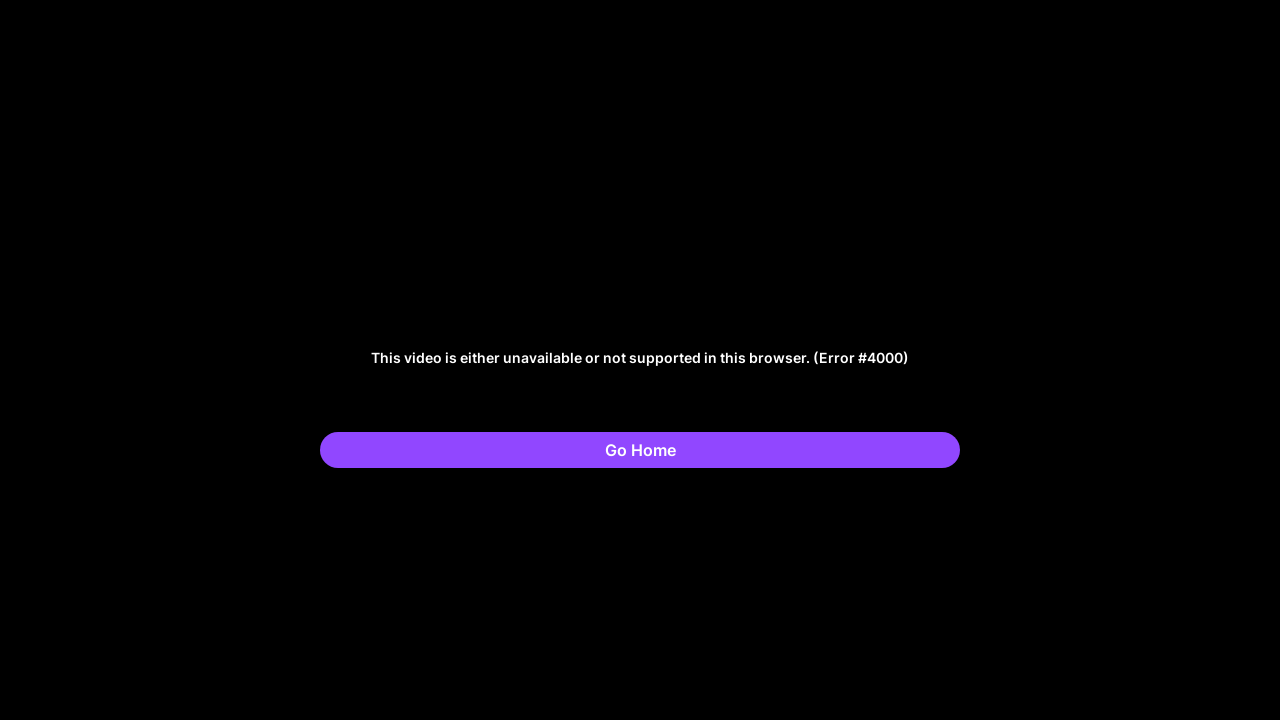

Checked video playback status (attempt 2/6): paused=True
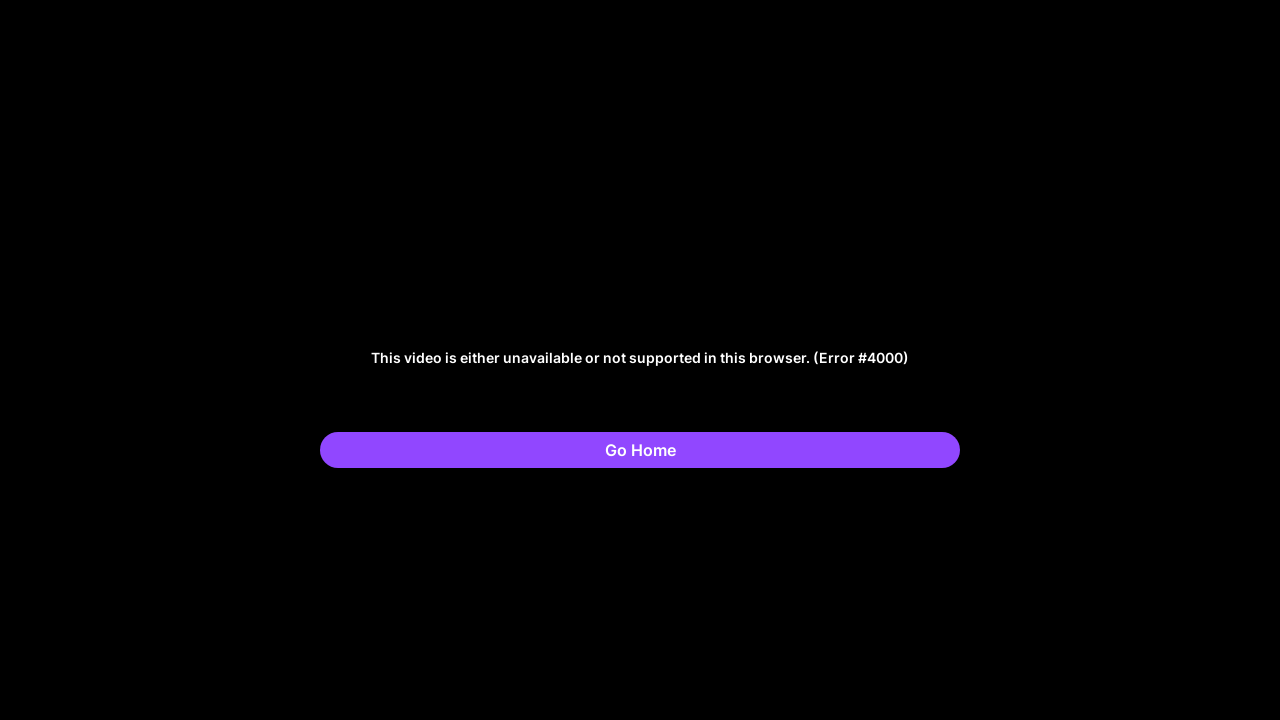

Waited 5 seconds before next playback check
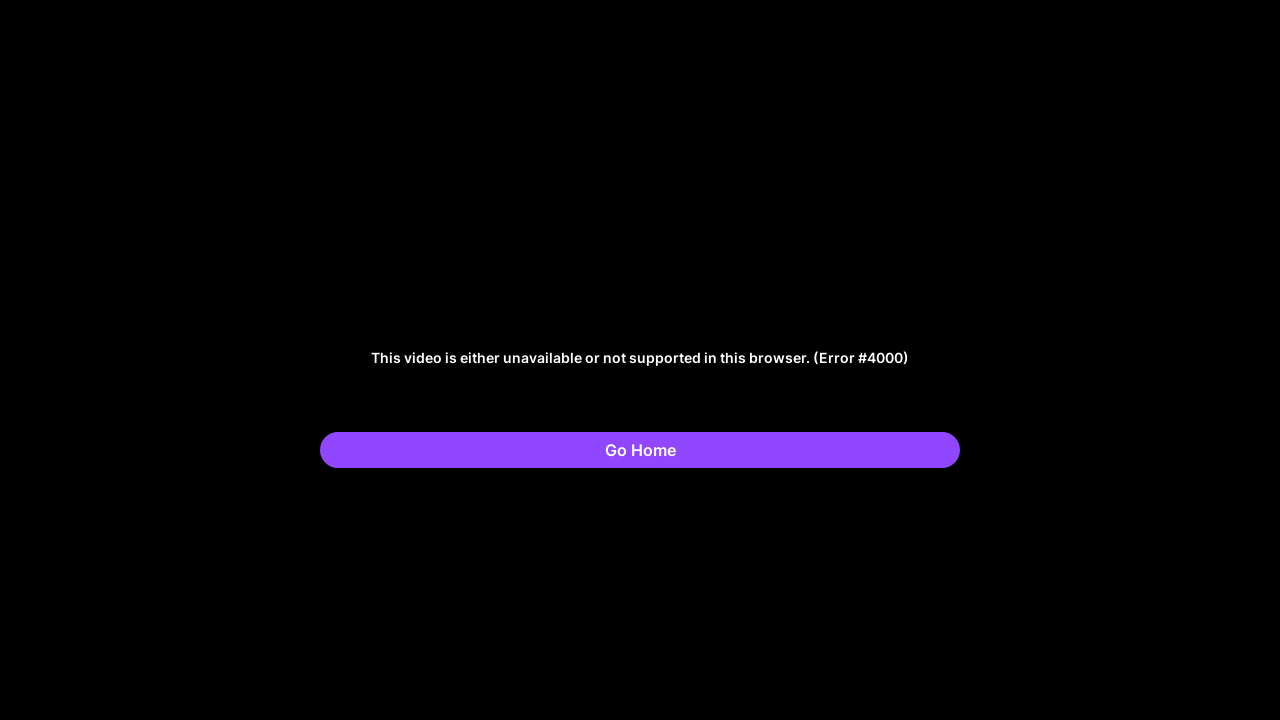

Checked video playback status (attempt 3/6): paused=True
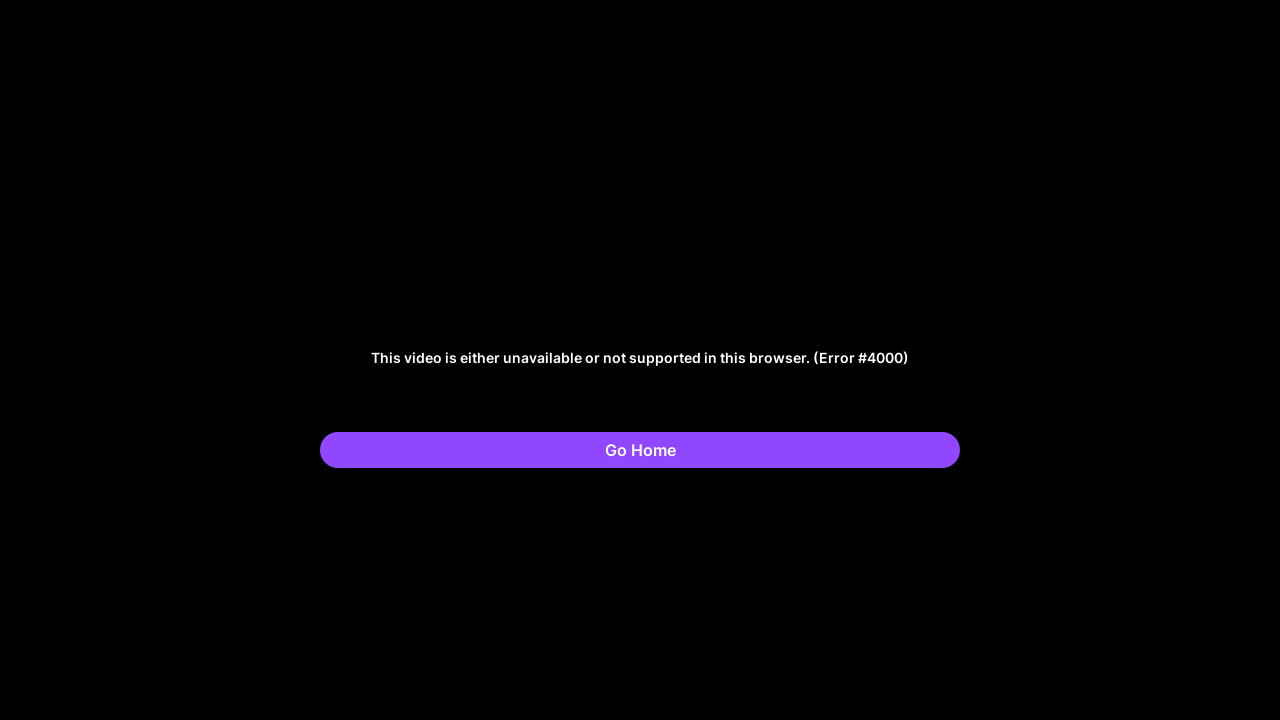

Waited 5 seconds before next playback check
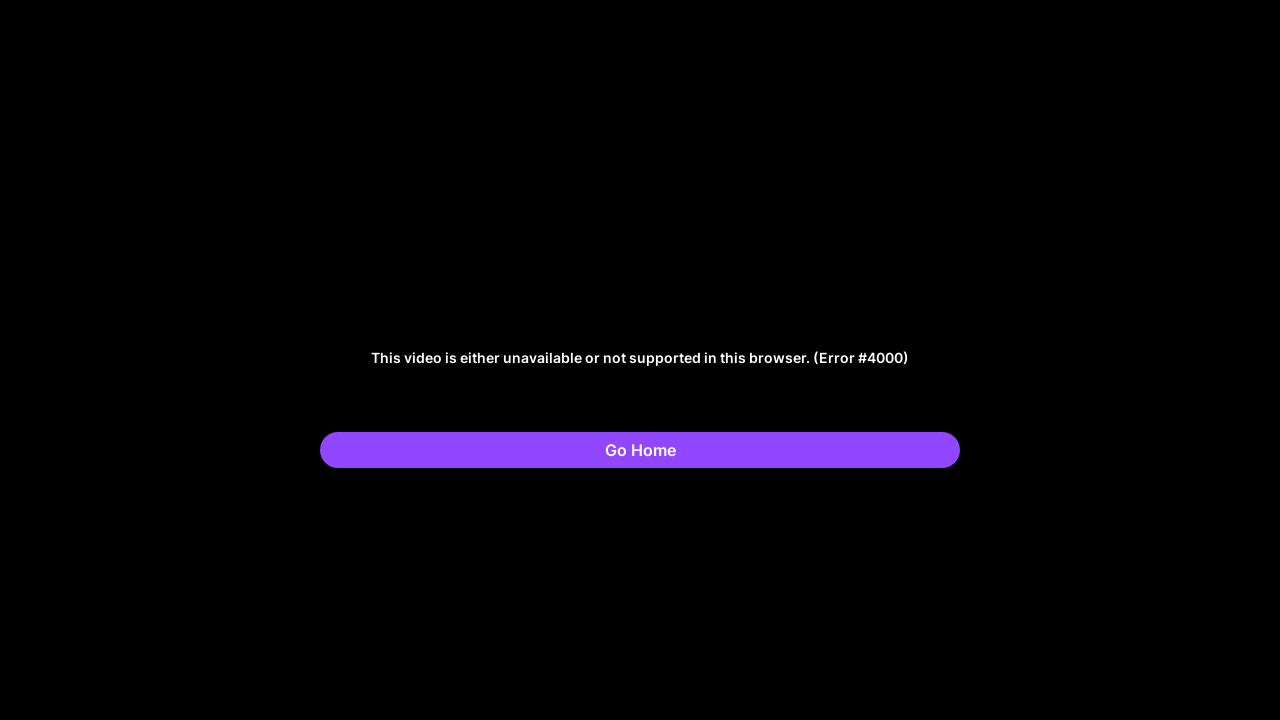

Checked video playback status (attempt 4/6): paused=True
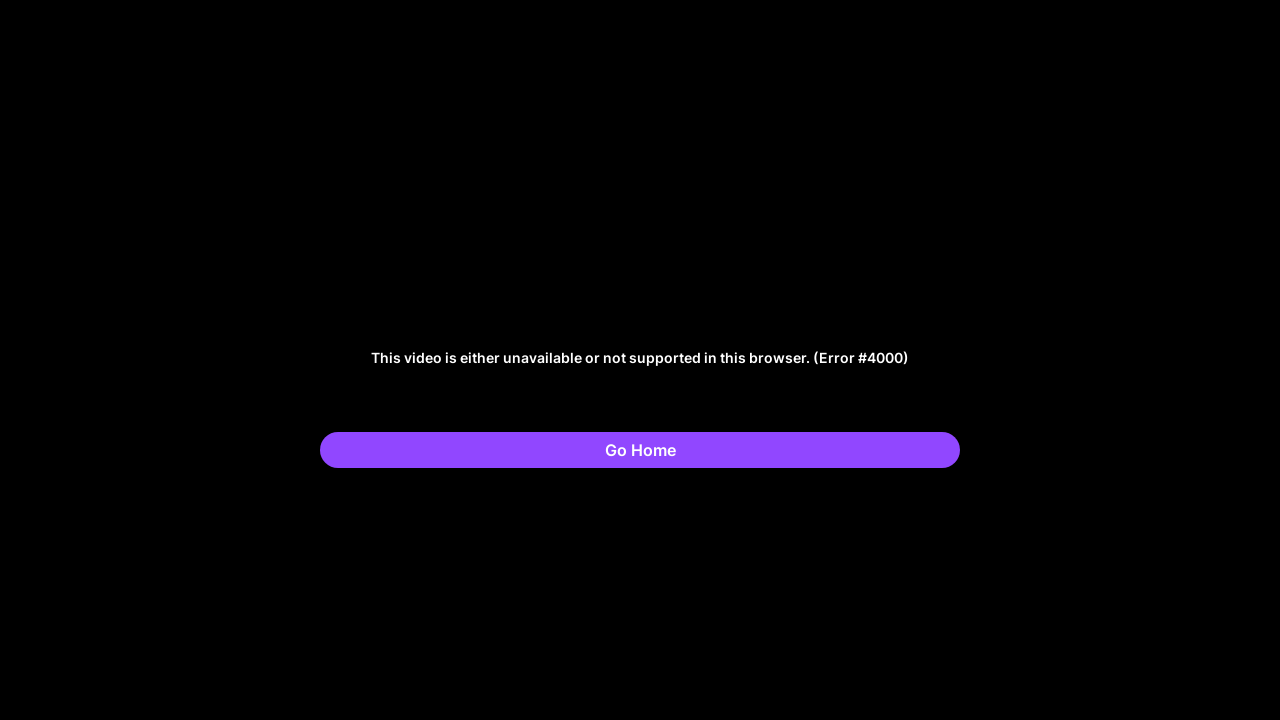

Waited 5 seconds before next playback check
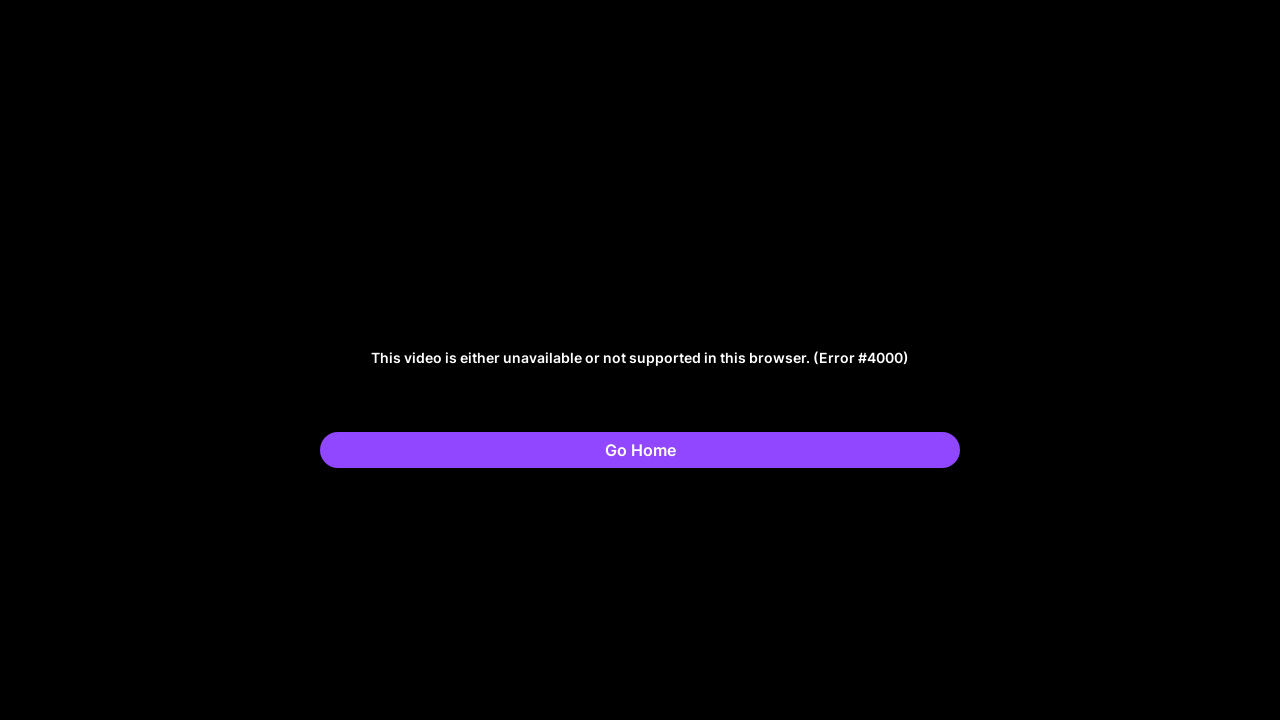

Checked video playback status (attempt 5/6): paused=True
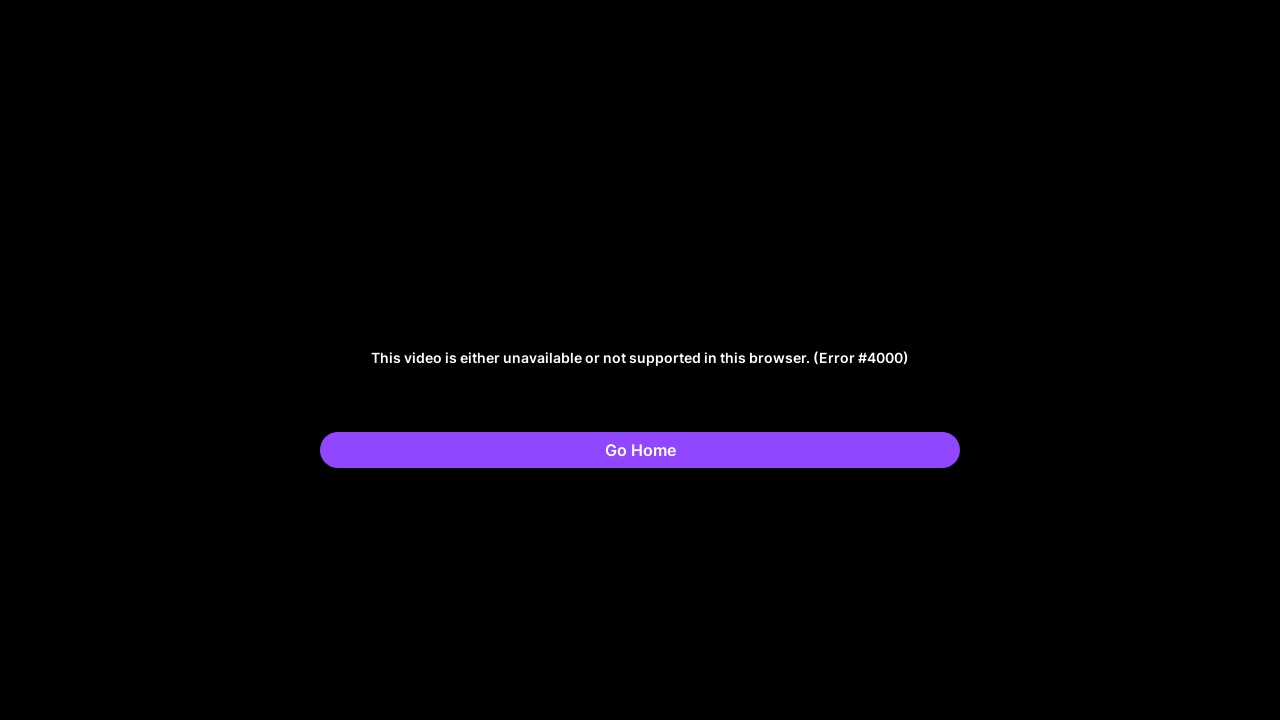

Waited 5 seconds before next playback check
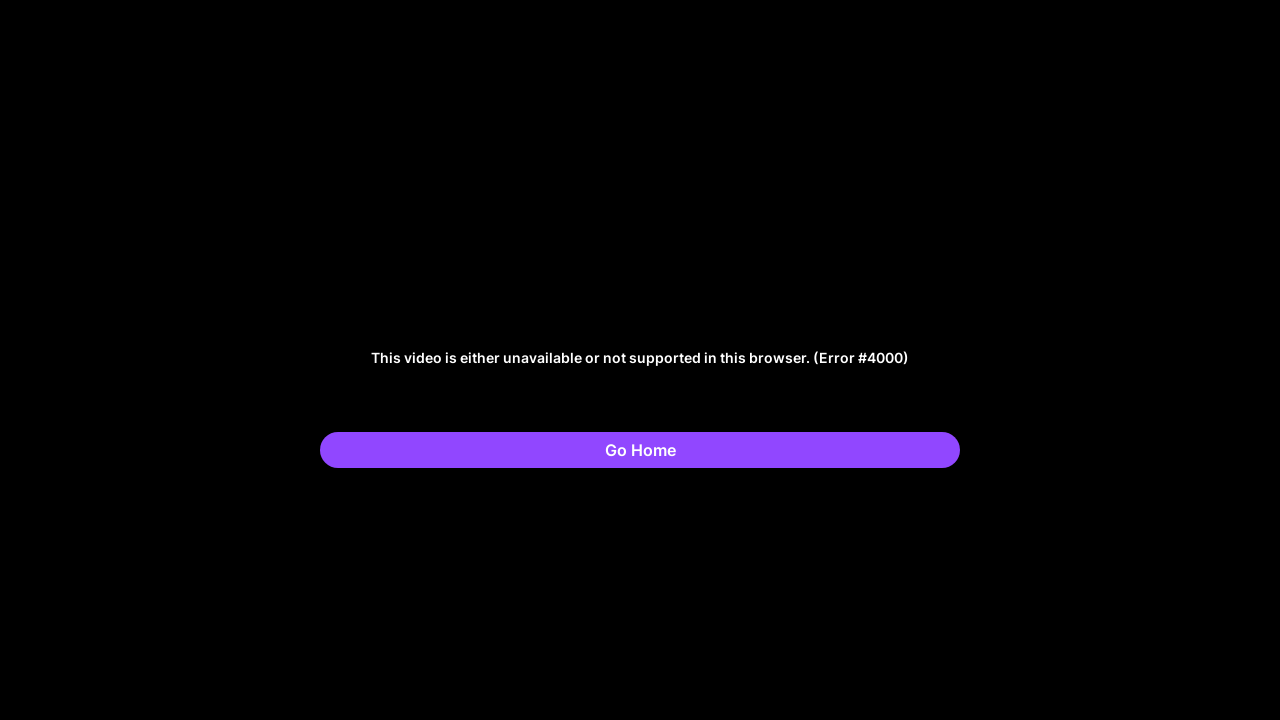

Checked video playback status (attempt 6/6): paused=True
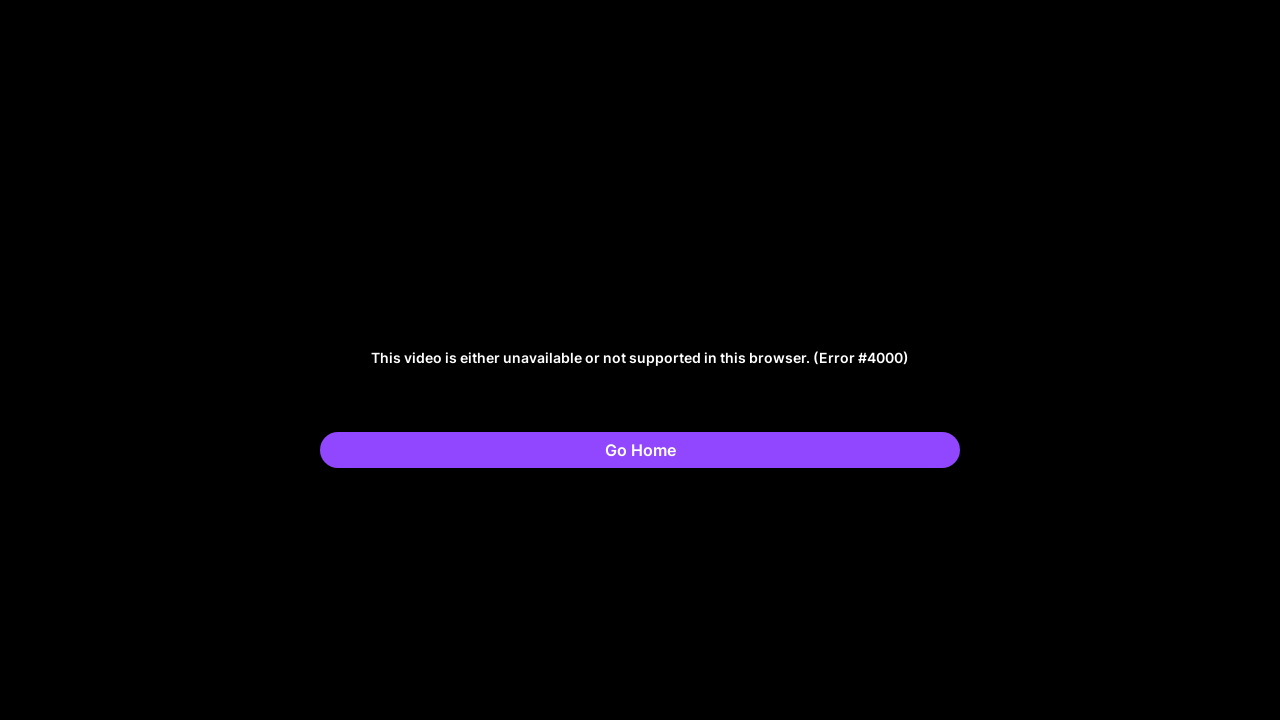

Waited 5 seconds before next playback check
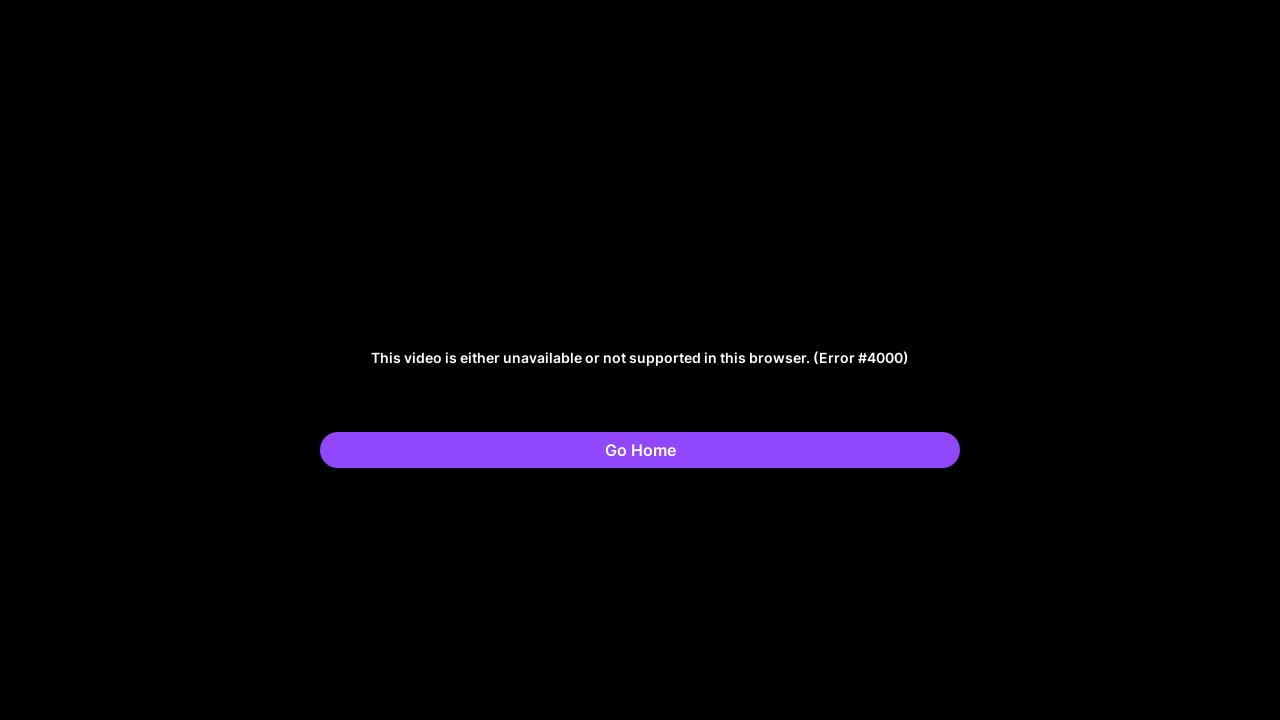

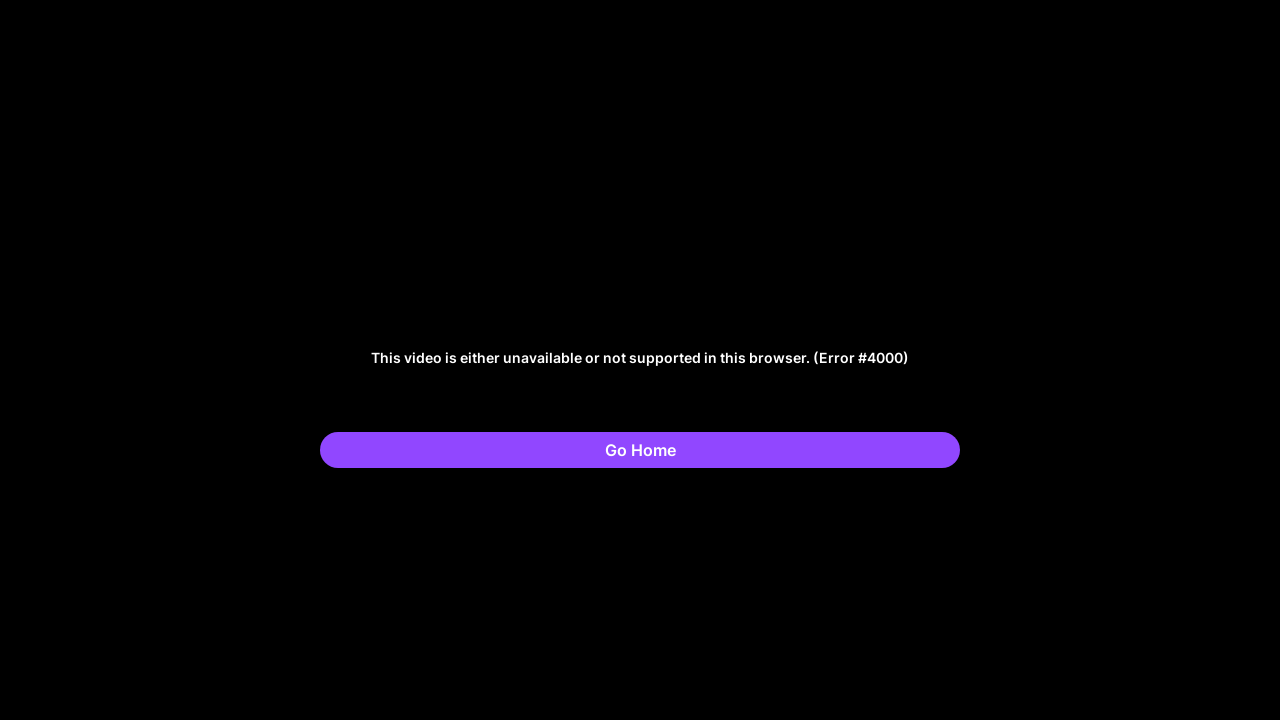